Tests a registration form by filling in name fields and selecting a gender radio button on a demo site

Starting URL: https://vinothqaacademy.com/demo-site/

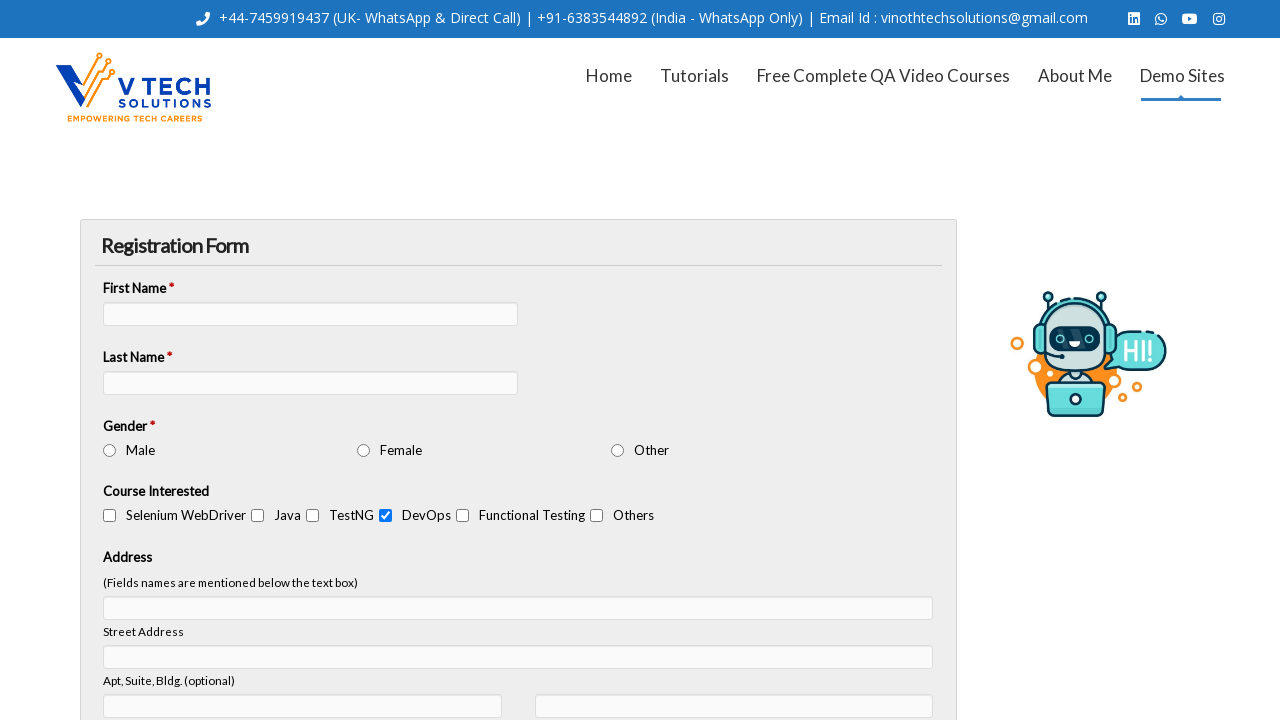

Filled first name field with 'Michael' on input[name='vfb-5']
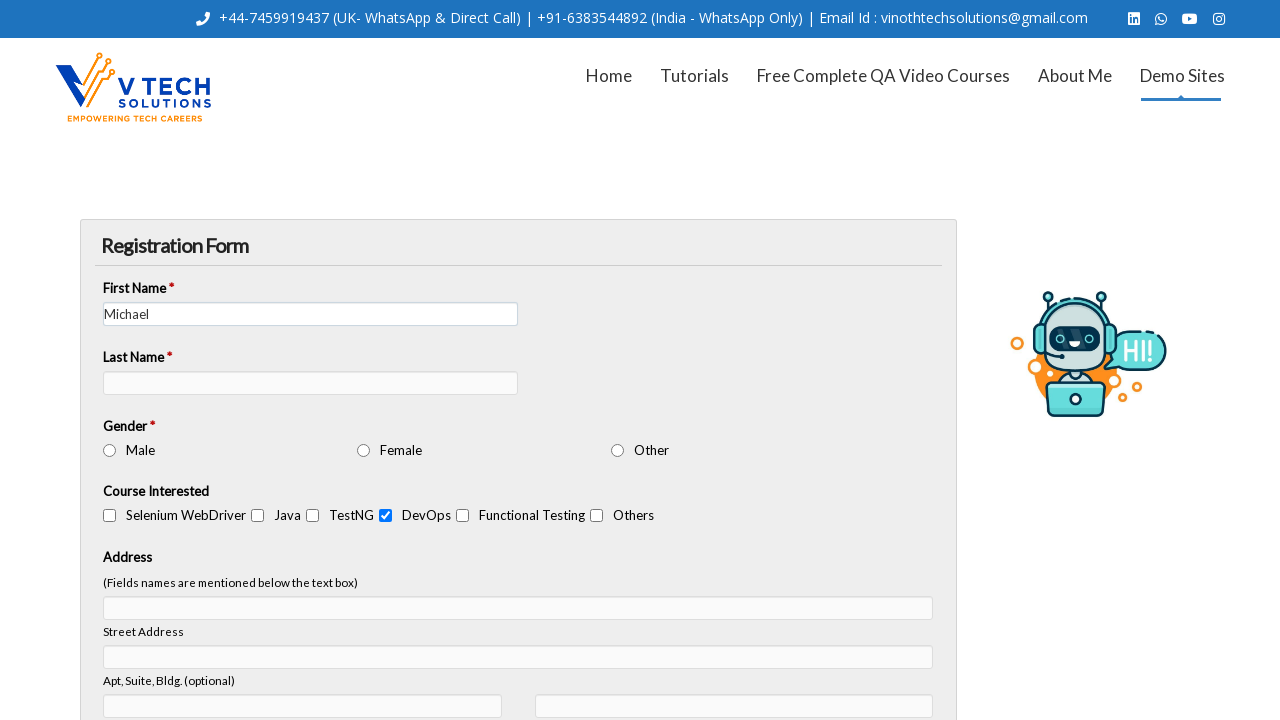

Filled last name field with 'Thompson' on input[name='vfb-7']
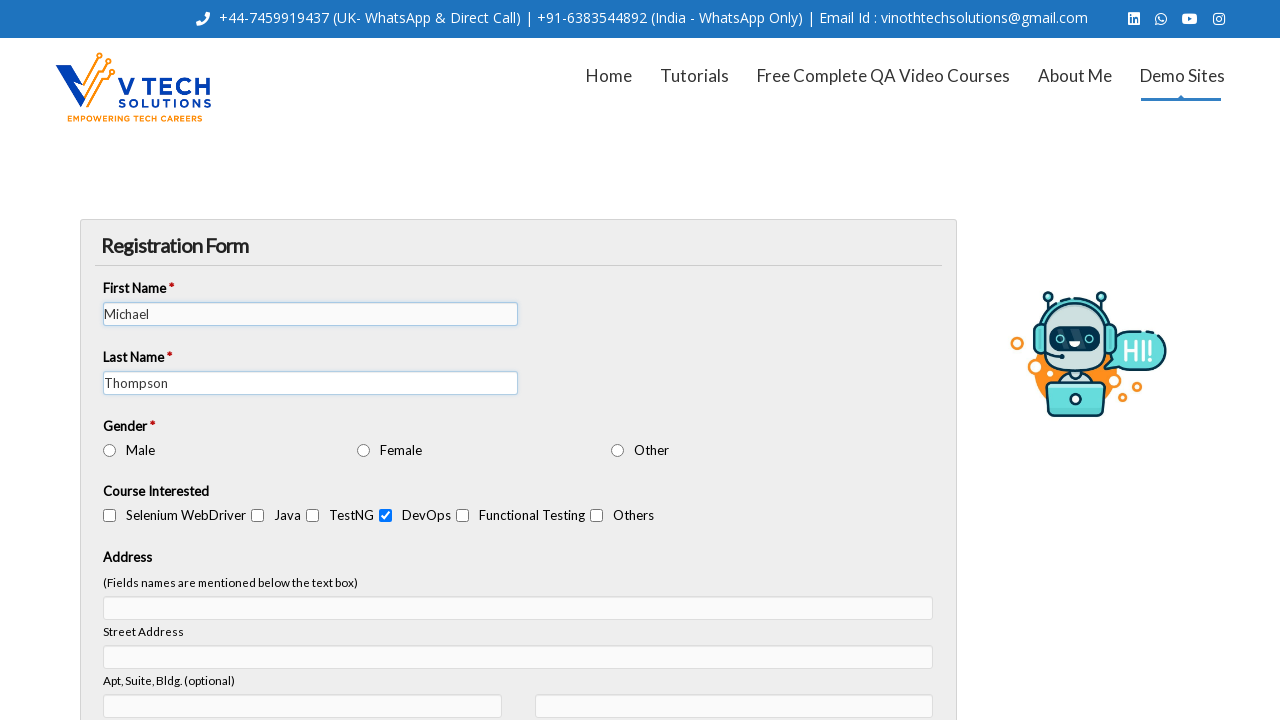

Selected Male radio button for gender at (110, 450) on input[value='Male']
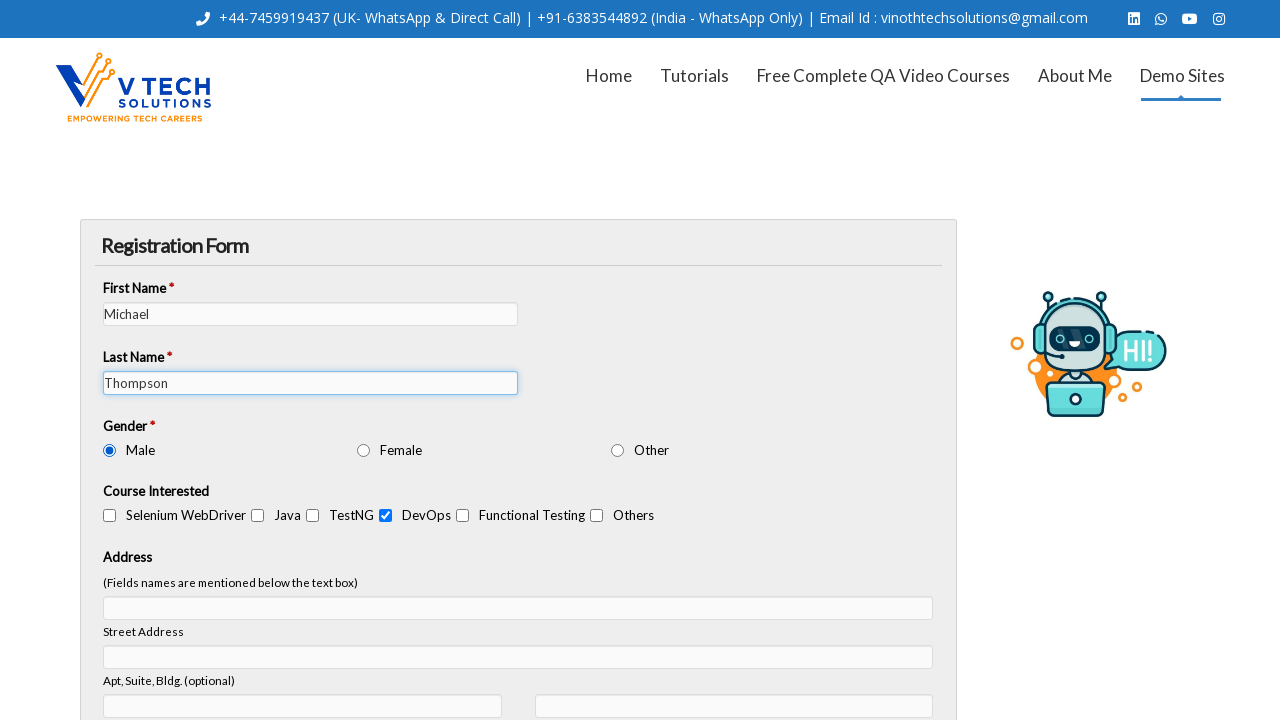

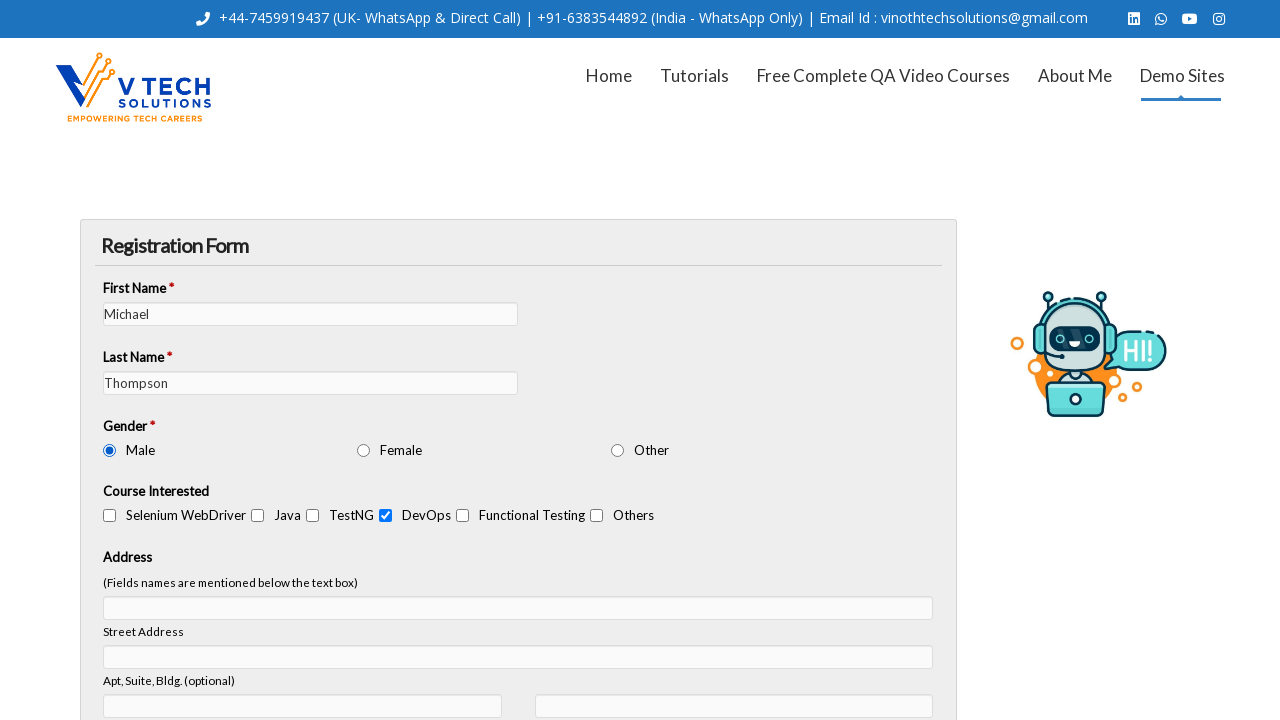